Tests iframe handling by switching to an iframe within W3Schools TryIt editor, clicking a button inside the iframe, then switching back to the main content and clicking the theme change link.

Starting URL: https://www.w3schools.com/js/tryit.asp?filename=tryjs_myfirst

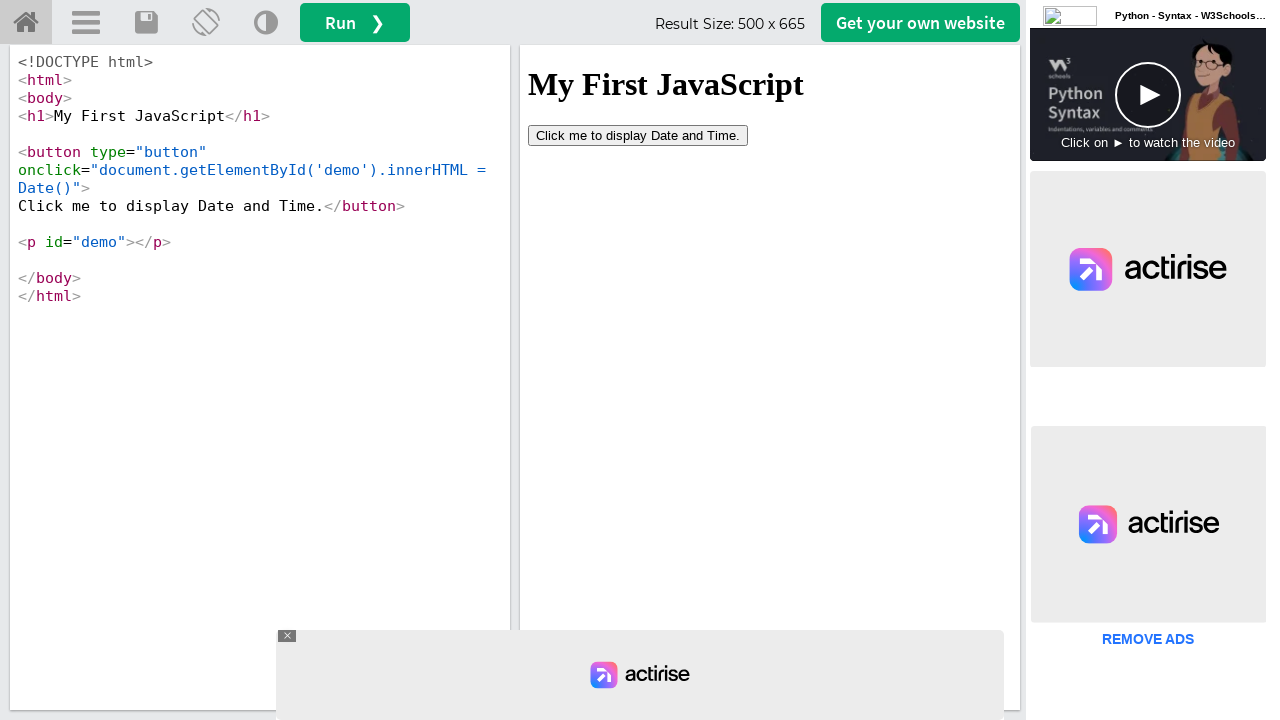

Waited for iframe#iframeResult to load
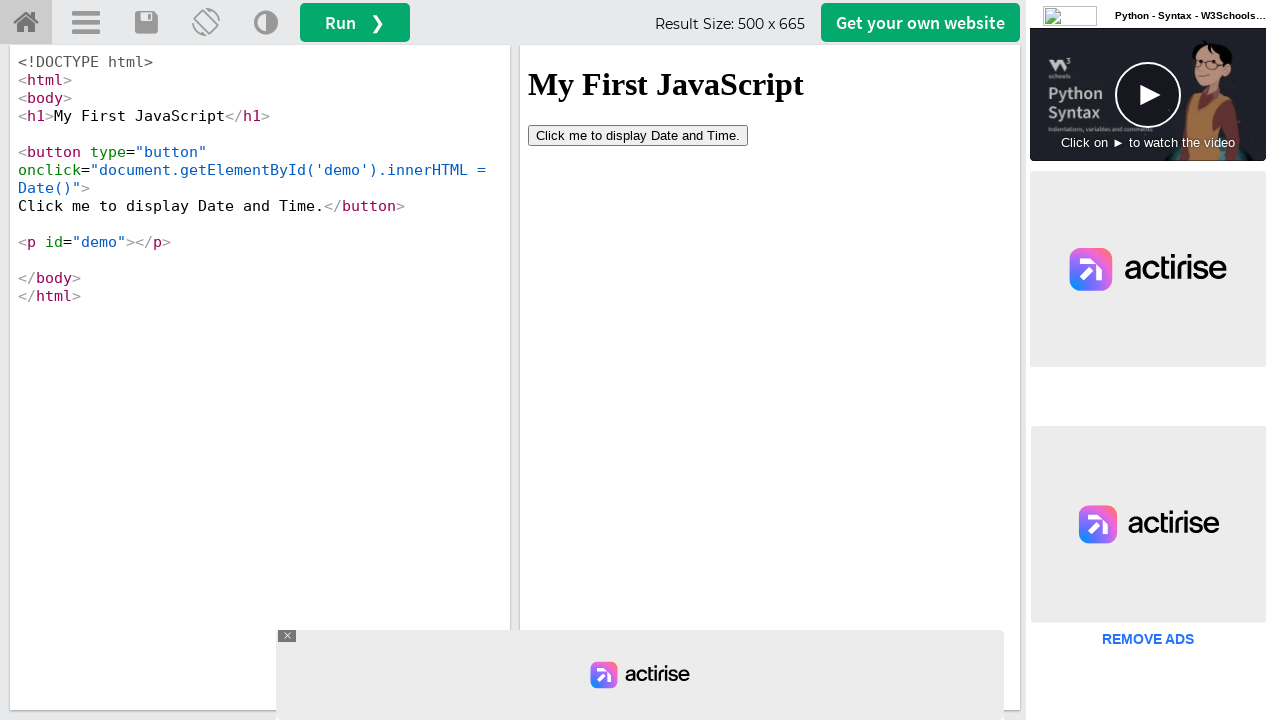

Located and switched to iframe#iframeResult
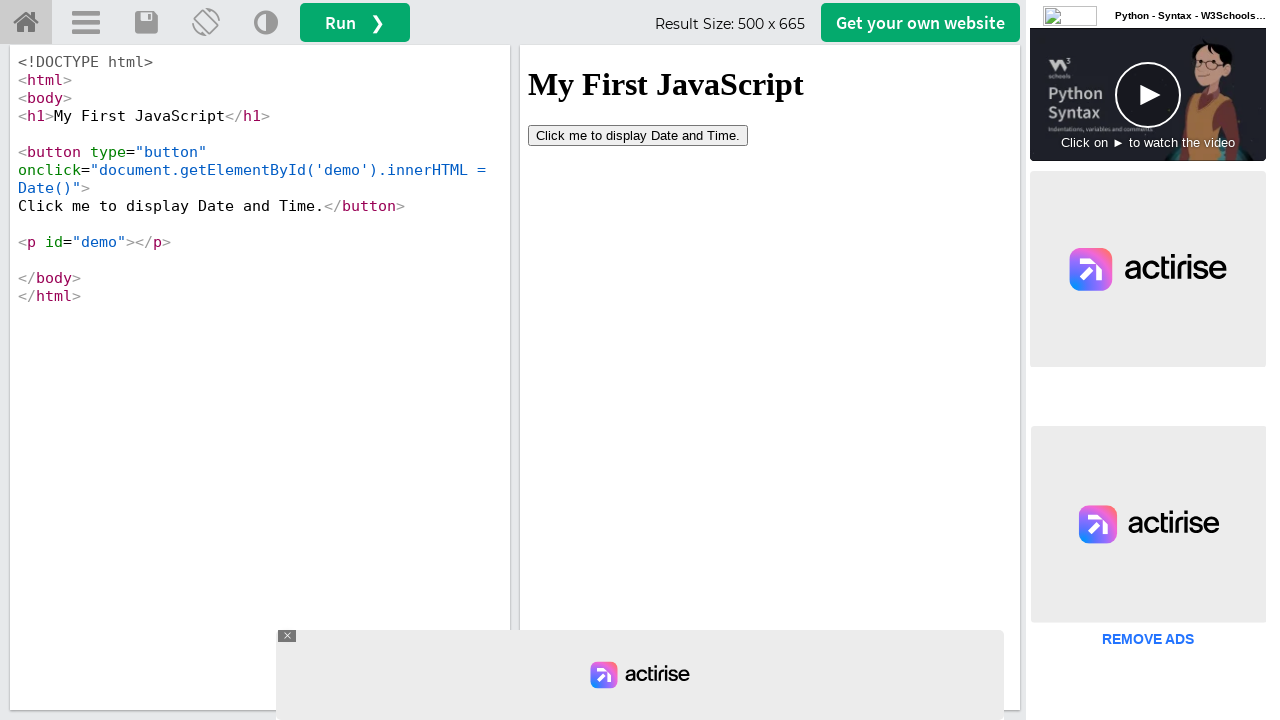

Clicked button containing 'to display' text inside iframe at (638, 135) on #iframeResult >> internal:control=enter-frame >> xpath=//button[contains(text(),
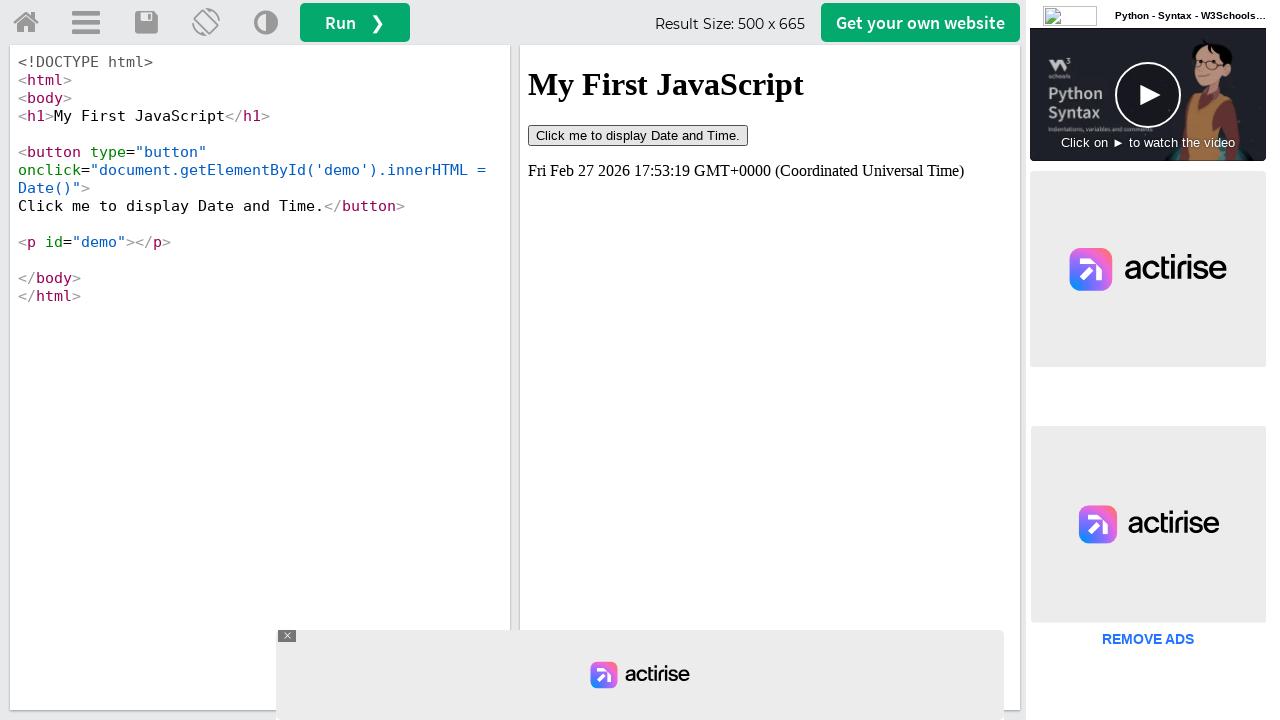

Waited 1000ms for action to complete
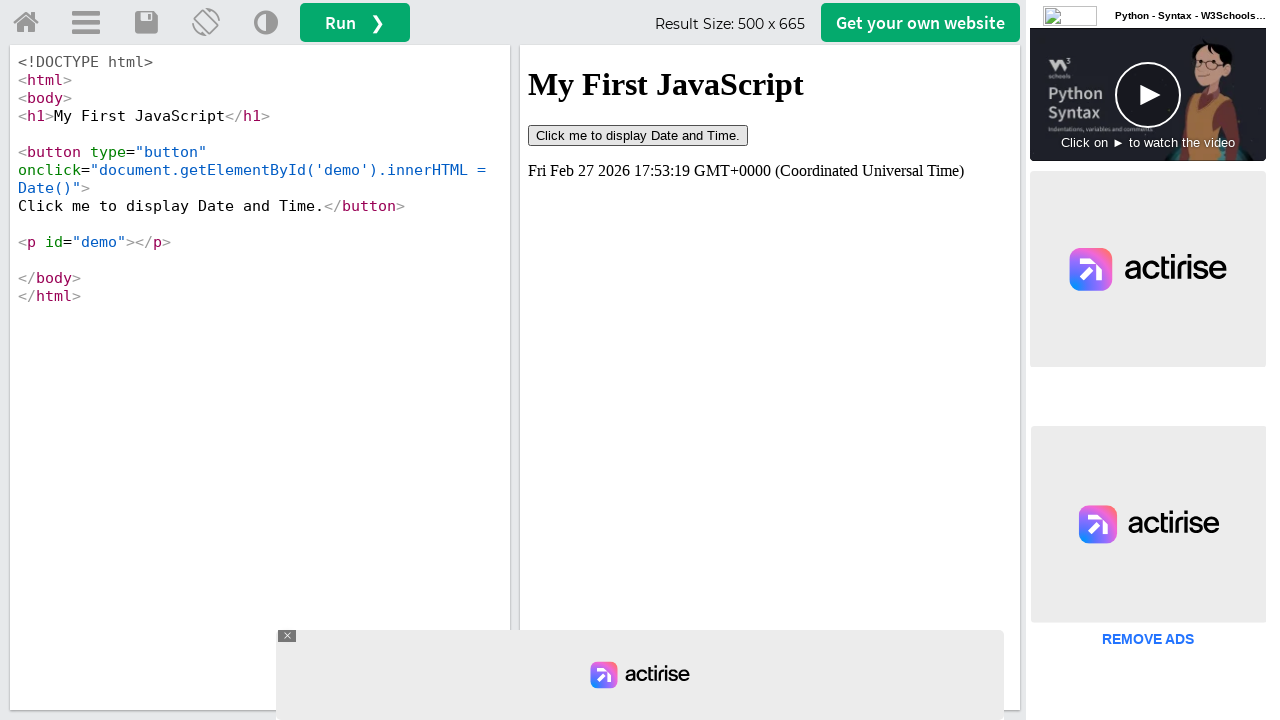

Clicked 'Change Theme' link in main content at (266, 23) on (//a[@title='Change Theme'])[1]
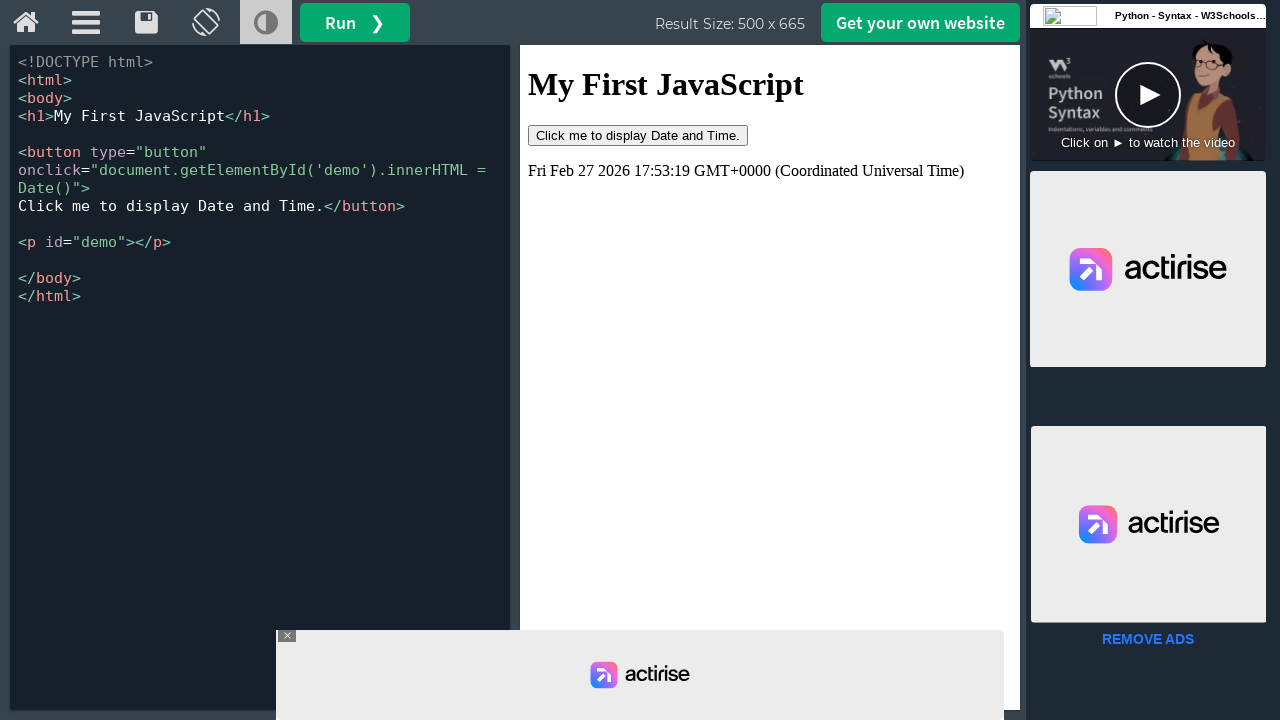

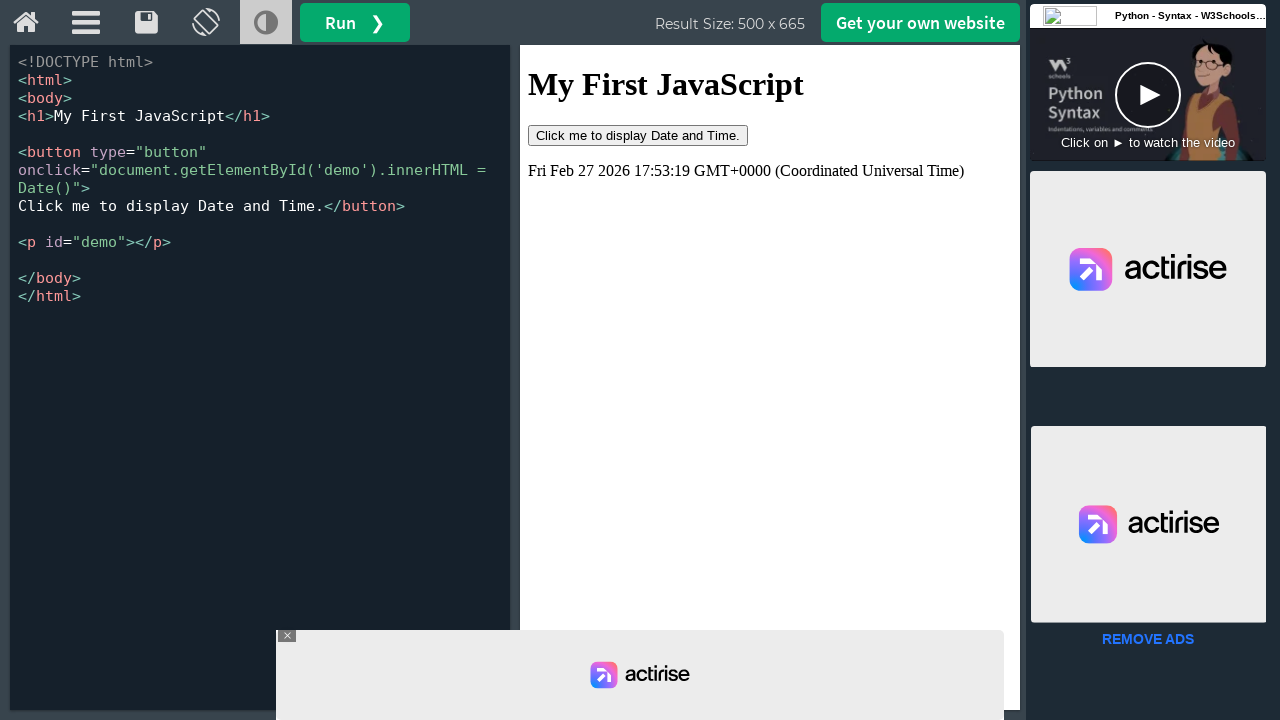